Tests user registration functionality by filling out the registration form with a randomly generated username, first name, last name, and password, then submitting and verifying the success message.

Starting URL: https://buggy.justtestit.org/register

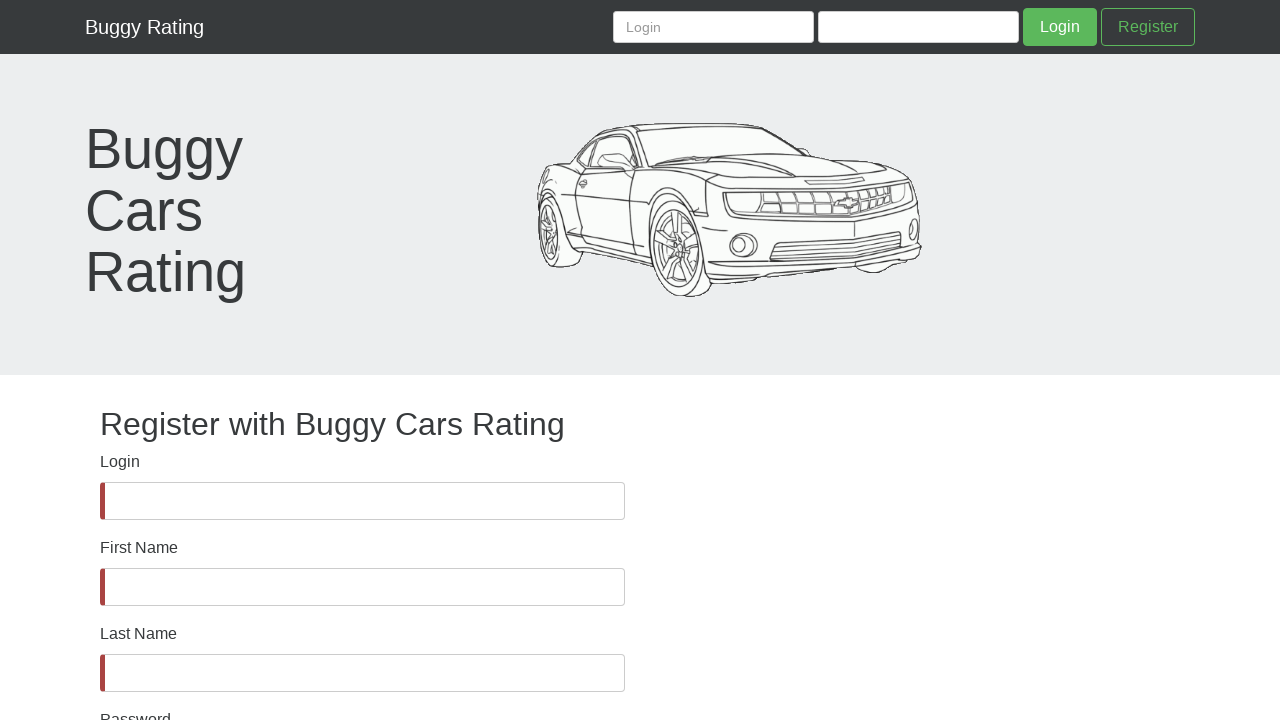

Filled username field with 'testuser56761' on input[name="username"]
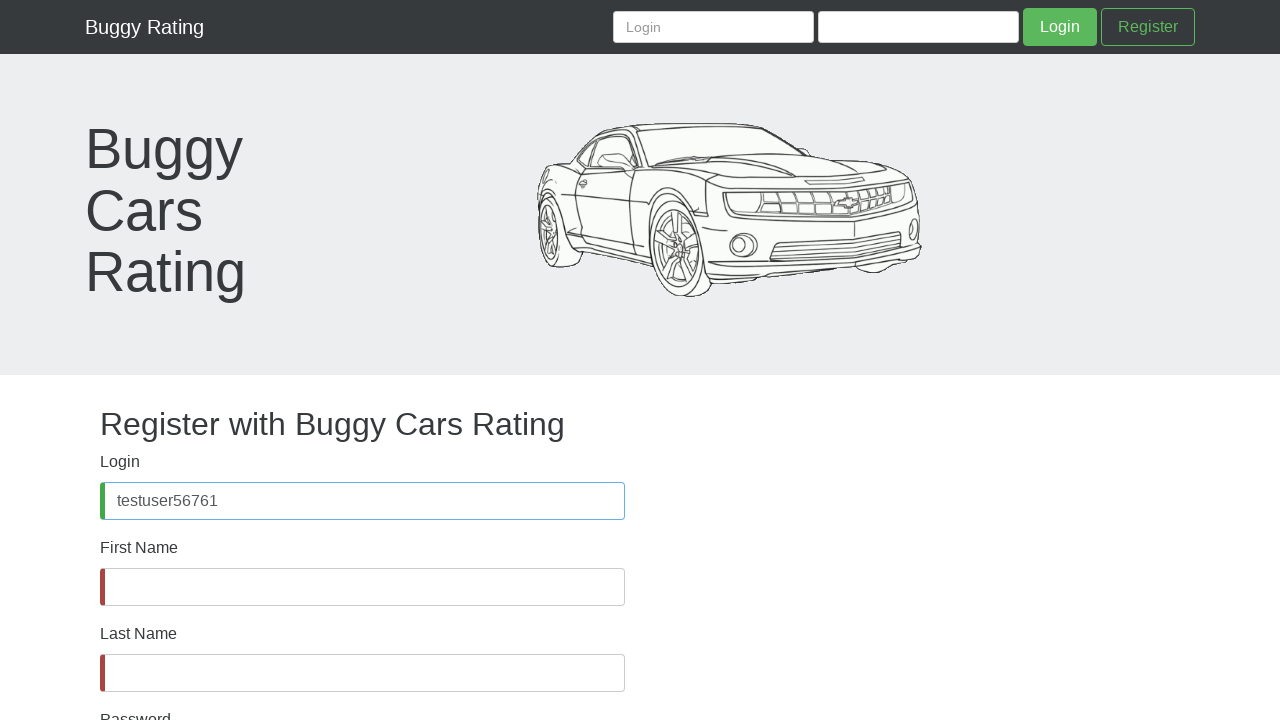

Filled first name field with 'Test' on input[name="firstName"]
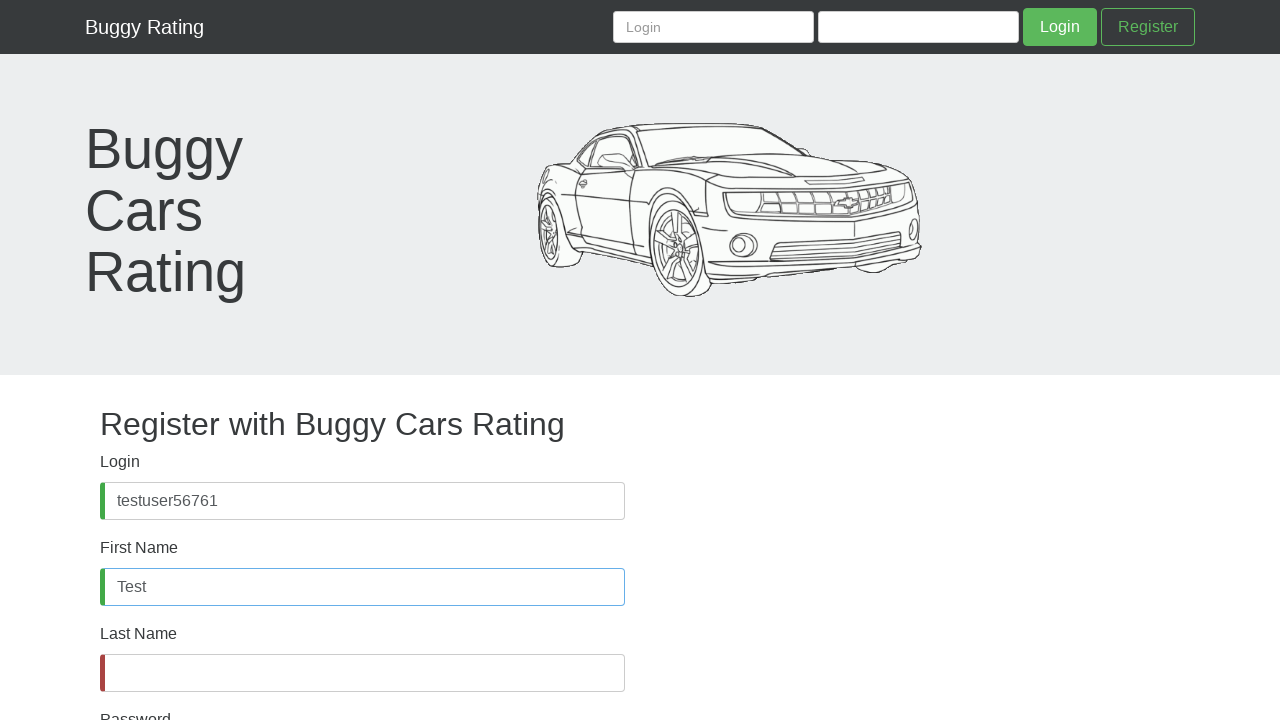

Filled last name field with 'User' on input[name="lastName"]
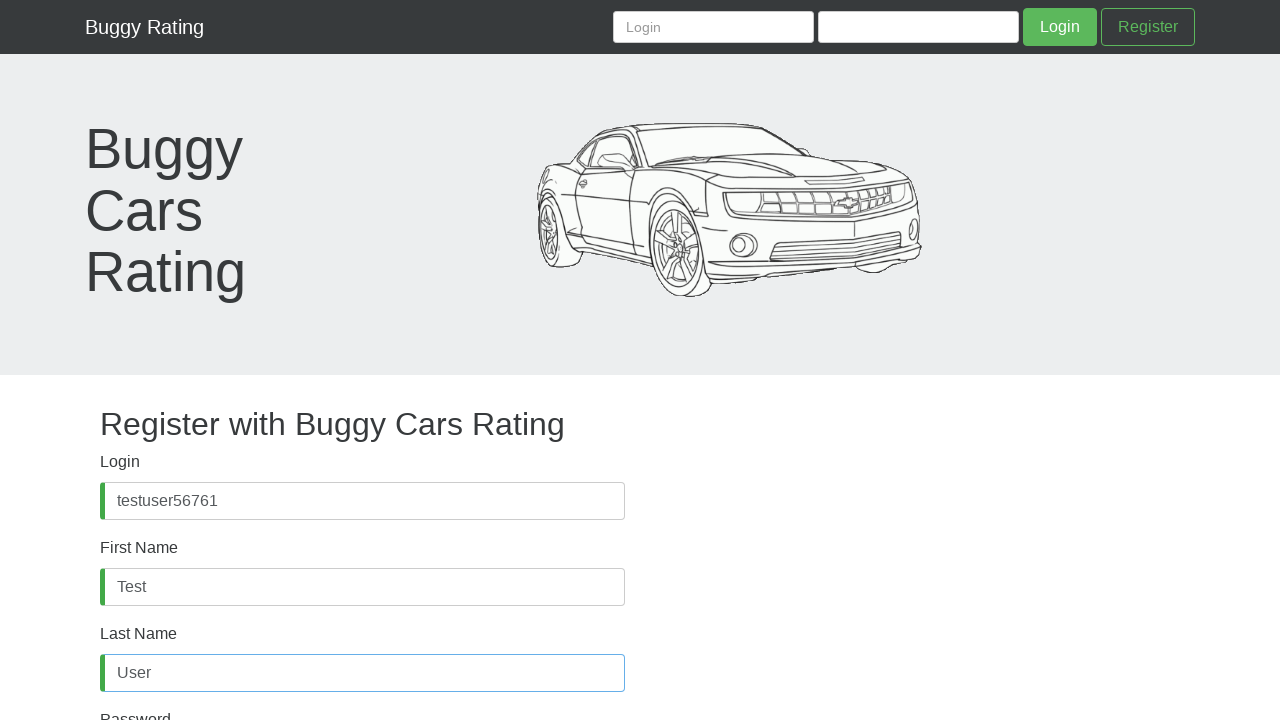

Filled password field on #password
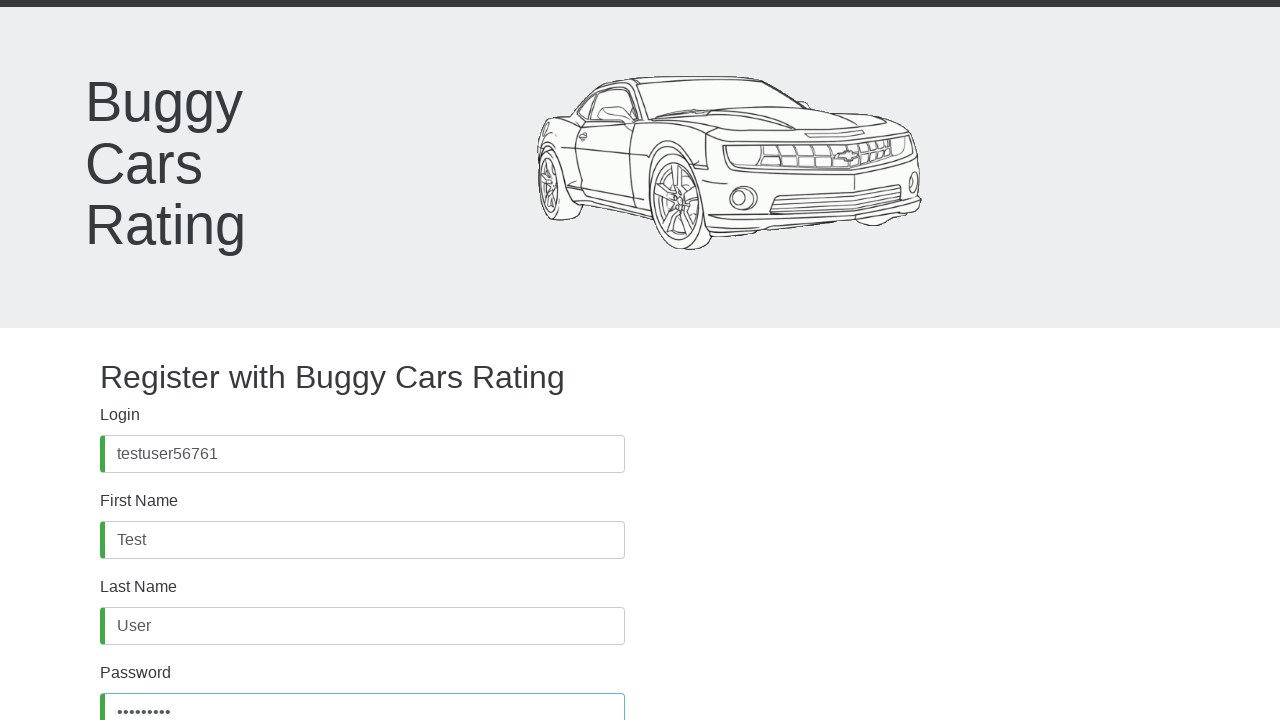

Filled confirm password field on #confirmPassword
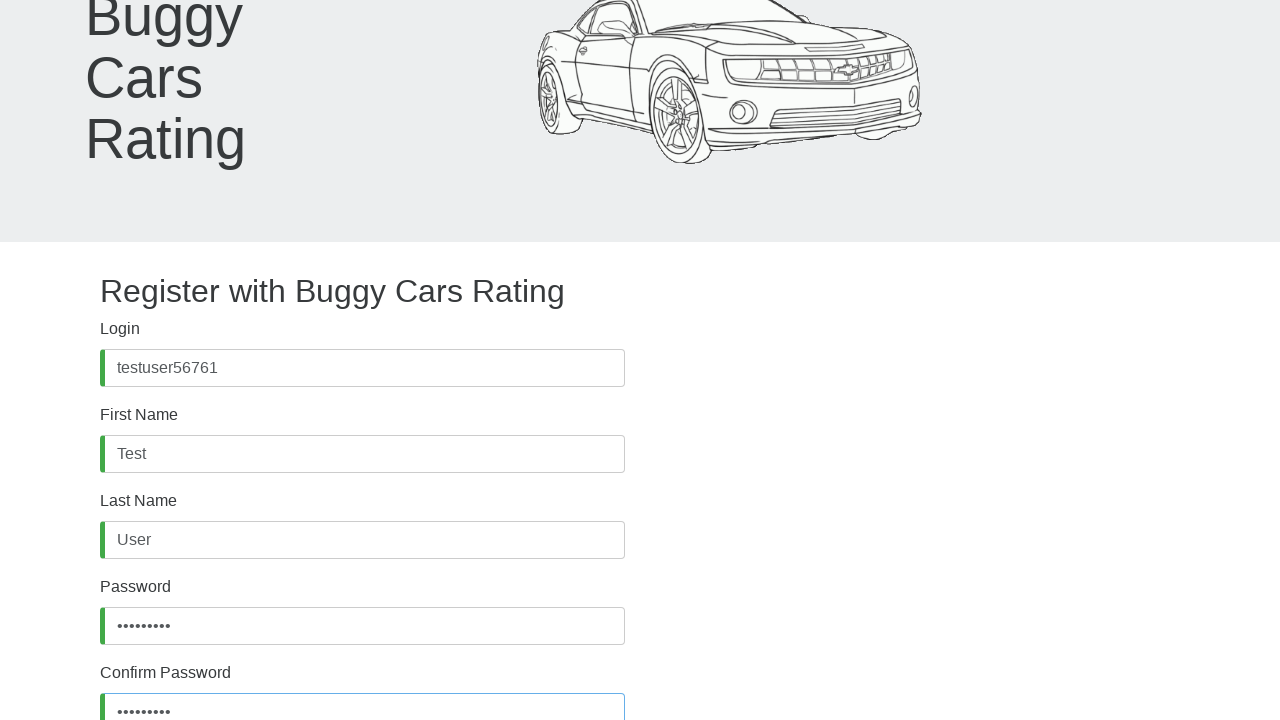

Clicked Register button to submit the form at (147, 628) on button:has-text("Register")
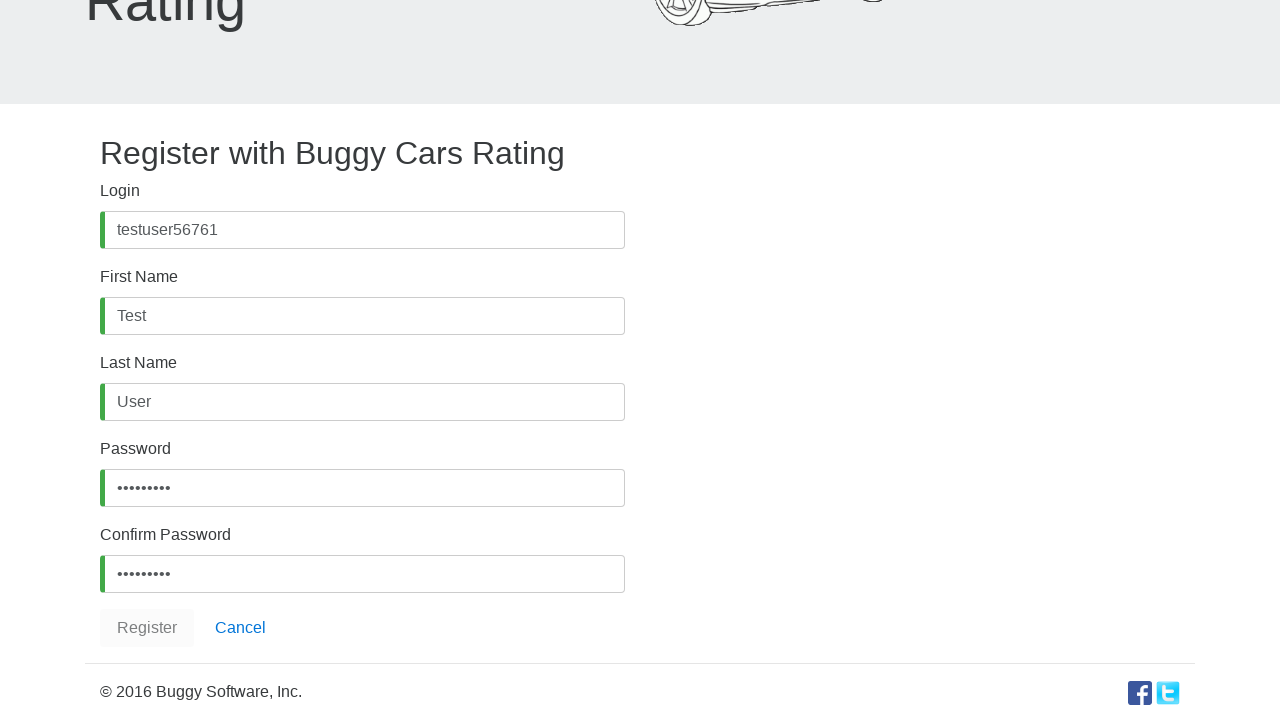

Verified successful registration message appeared
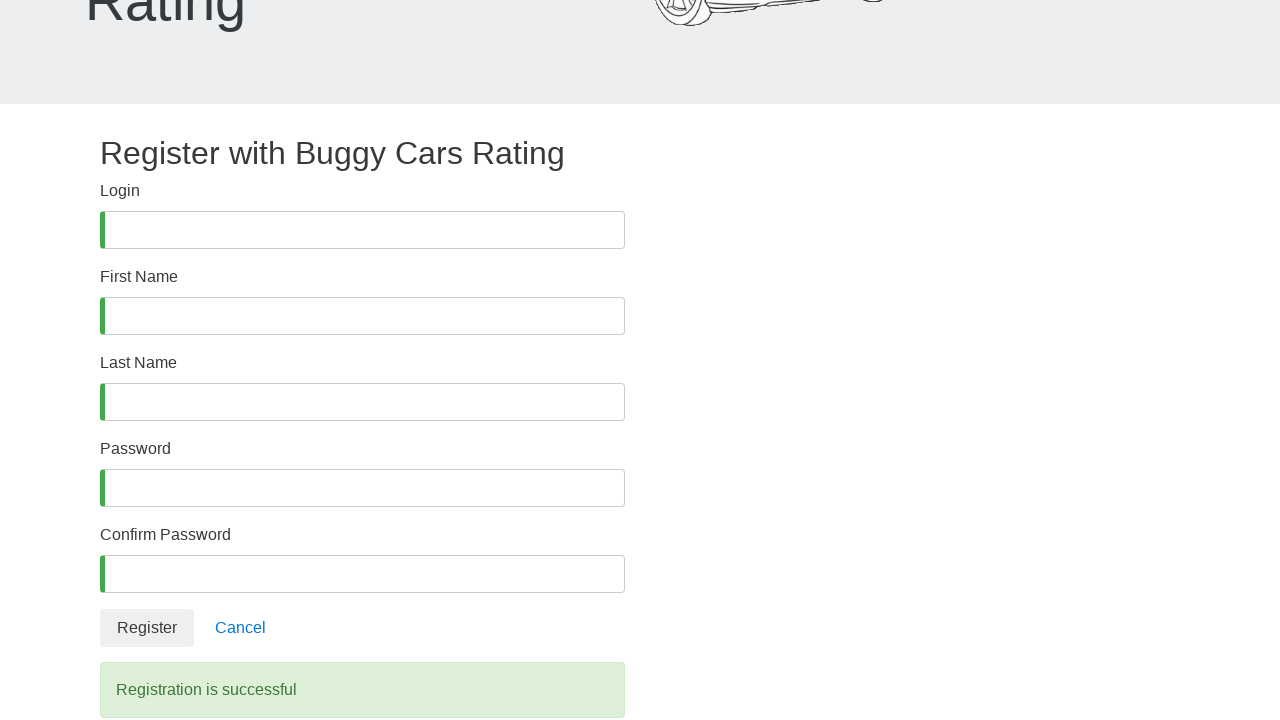

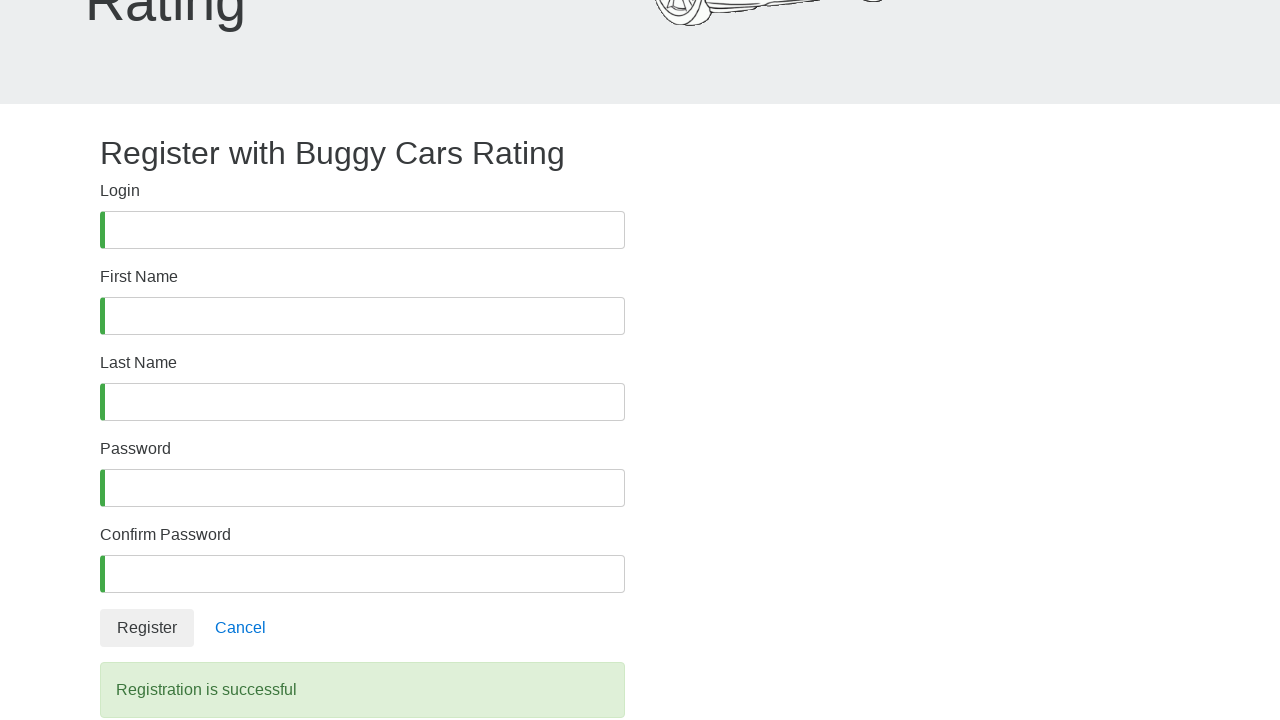